Tests that marking a todo as completed while viewing 'Active' filter removes it from view

Starting URL: https://todomvc.com/examples/typescript-angular/#/

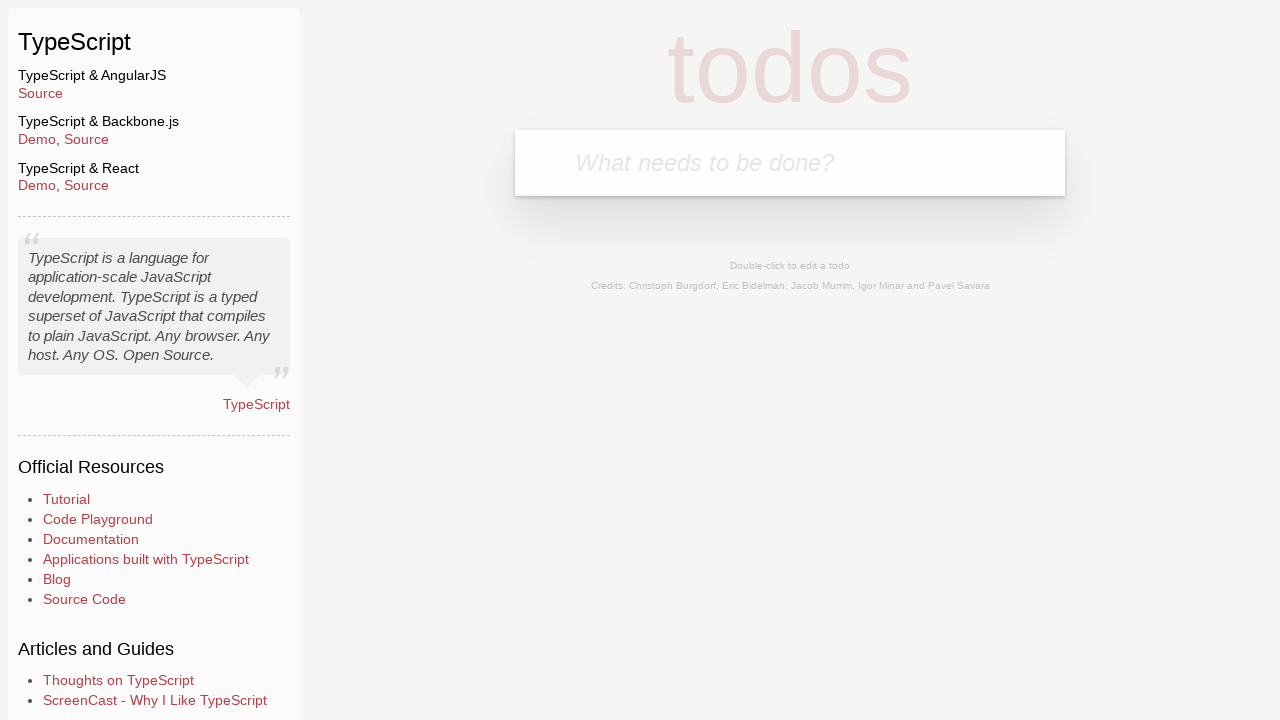

Filled new todo input with 'Example1' on .new-todo
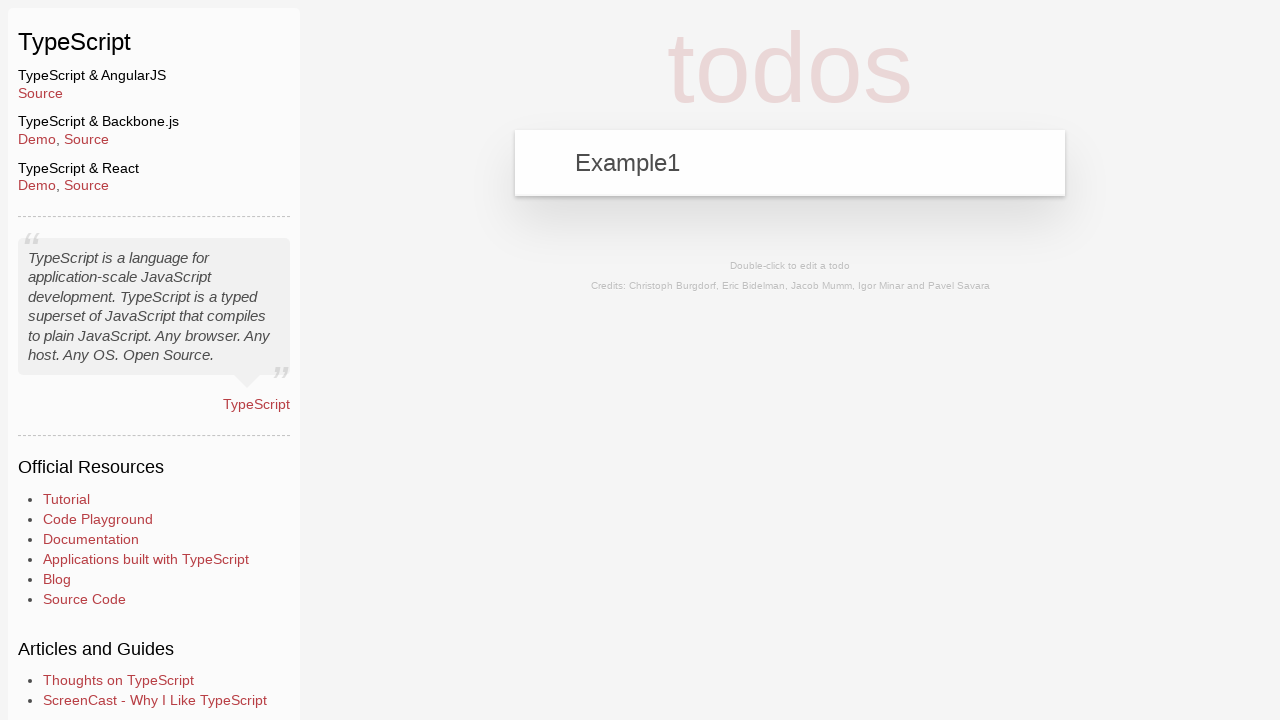

Pressed Enter to create the todo on .new-todo
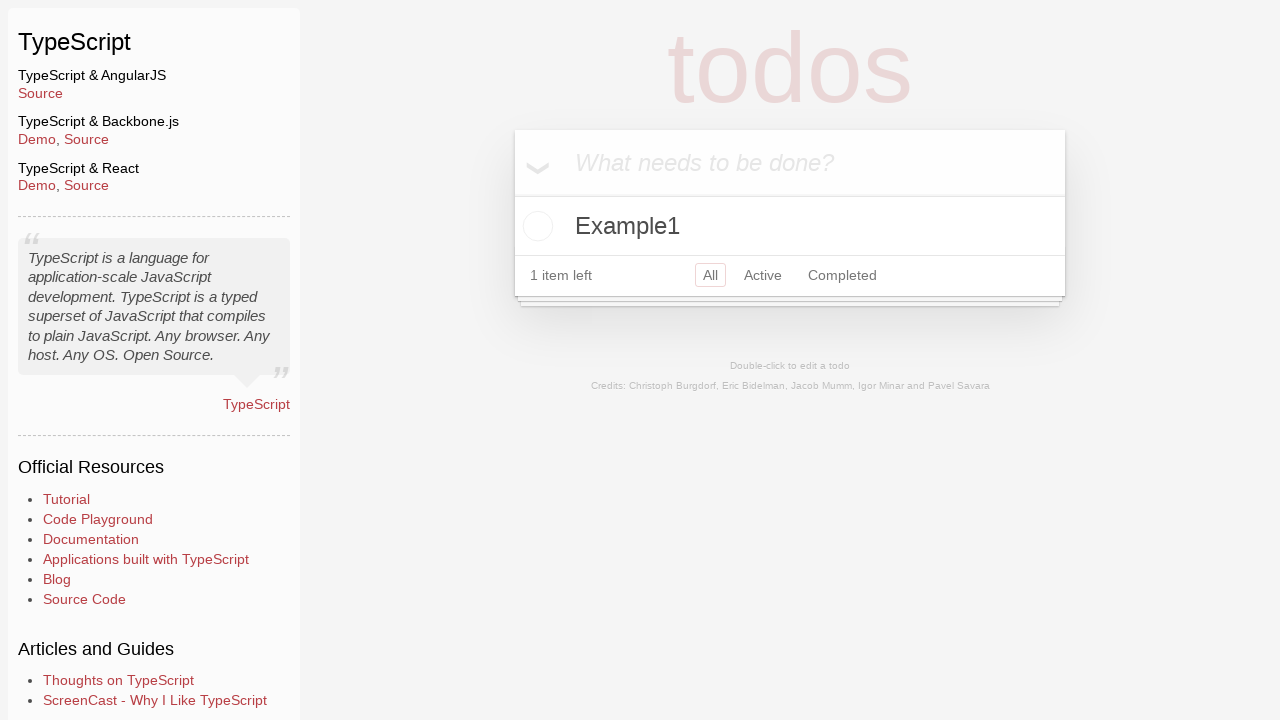

Clicked 'Active' filter button at (763, 275) on .filters a[href='#/active']
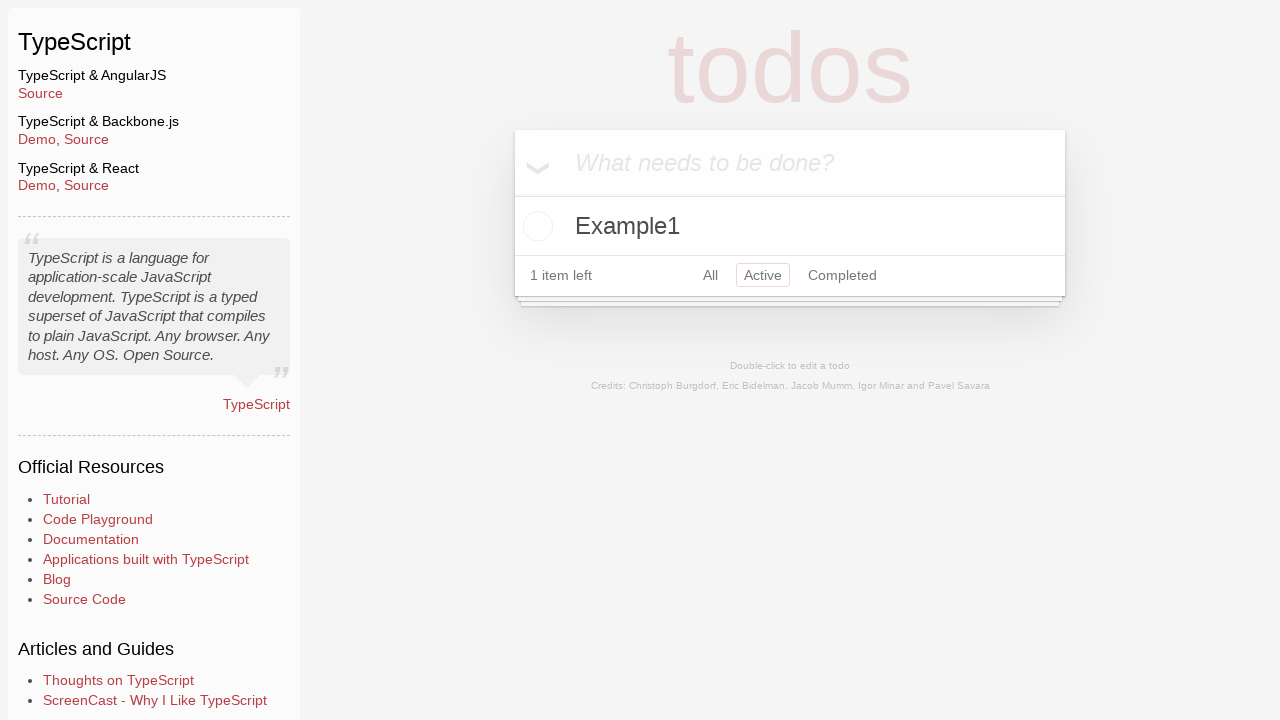

Clicked toggle checkbox to mark 'Example1' as completed at (535, 226) on li:has-text('Example1') .toggle
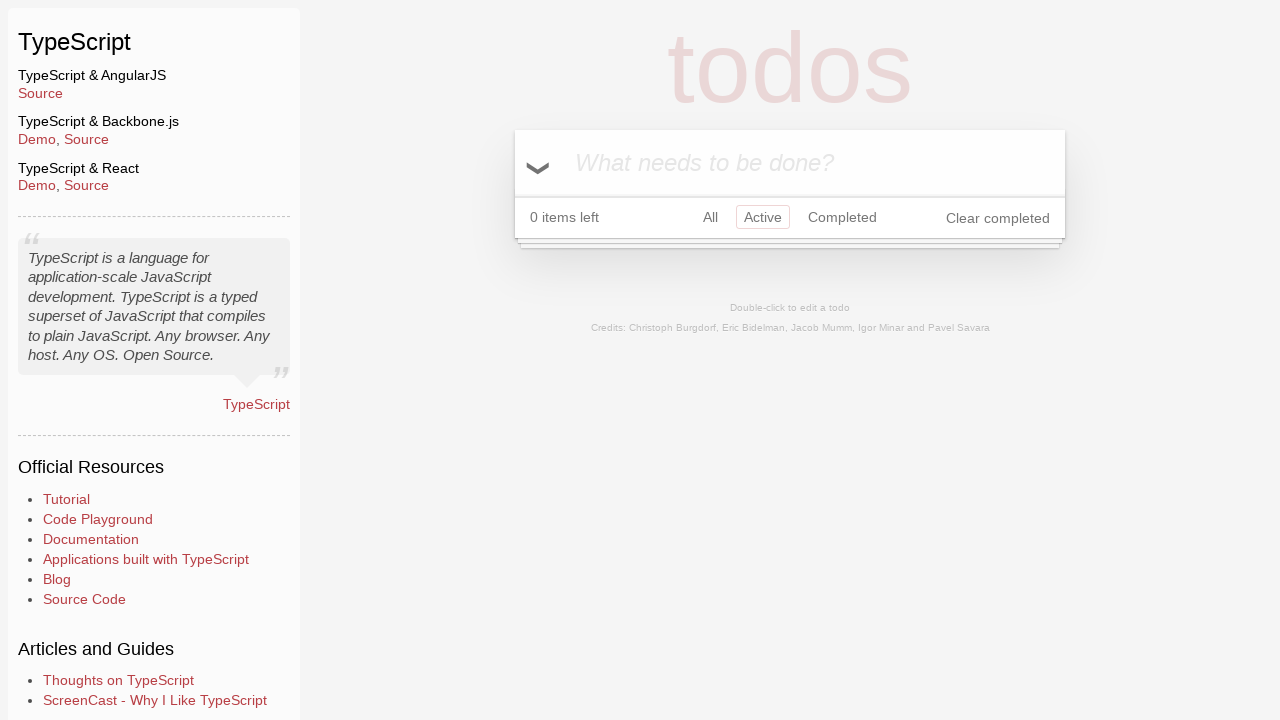

Verified that completed todo 'Example1' disappeared from Active filter view
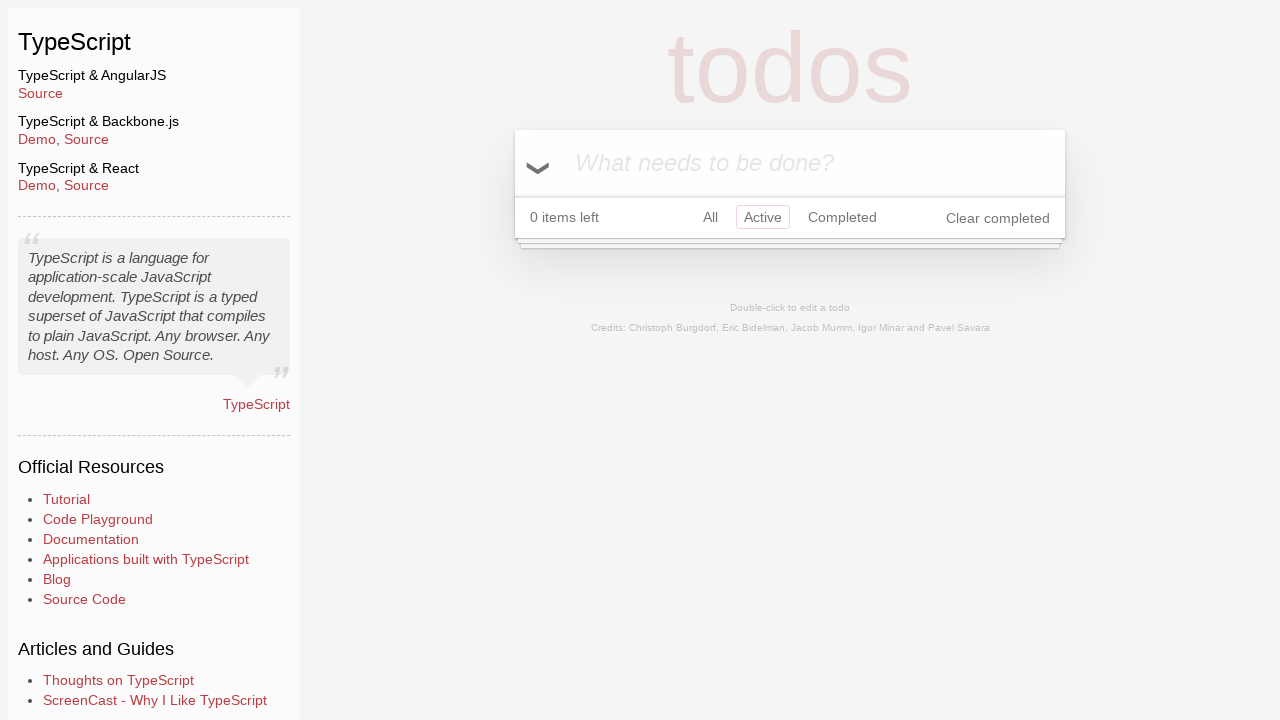

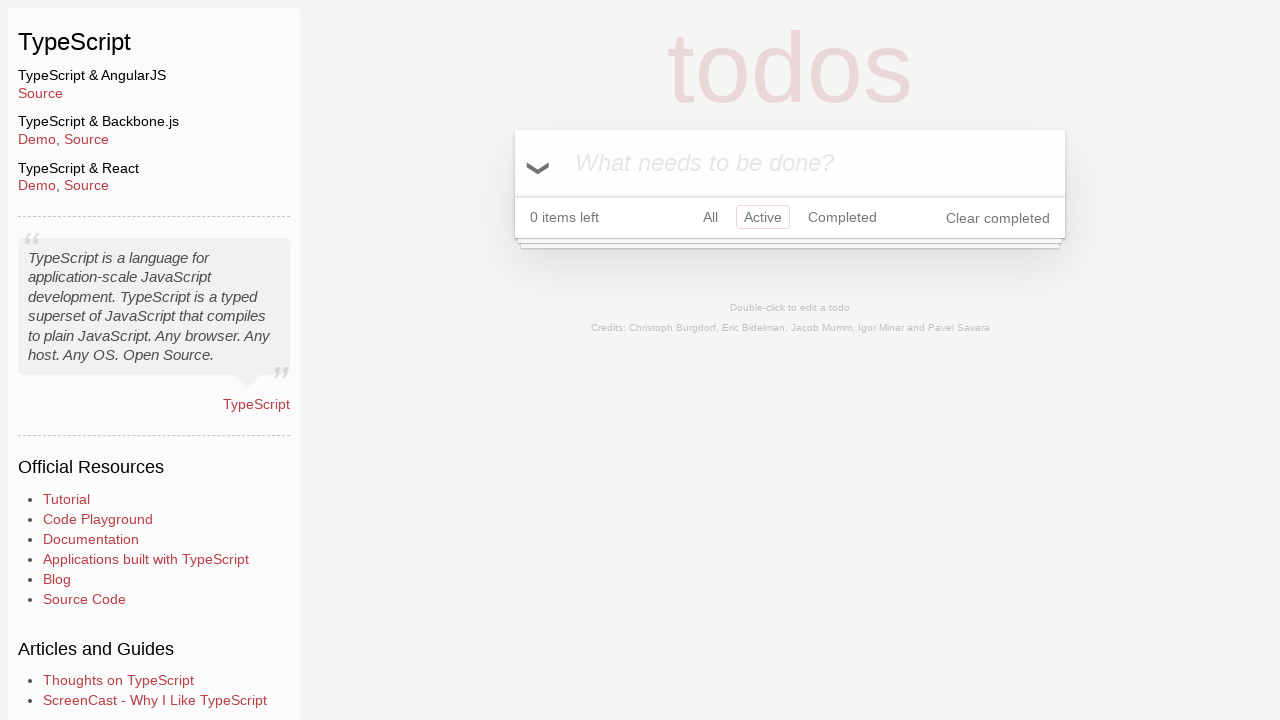